Tests an Angular practice page by interacting with form elements (checkbox, radio button, dropdown, password field), submitting the form, verifying success message, then navigating to Shop page and clicking on a product button.

Starting URL: https://rahulshettyacademy.com/angularpractice/

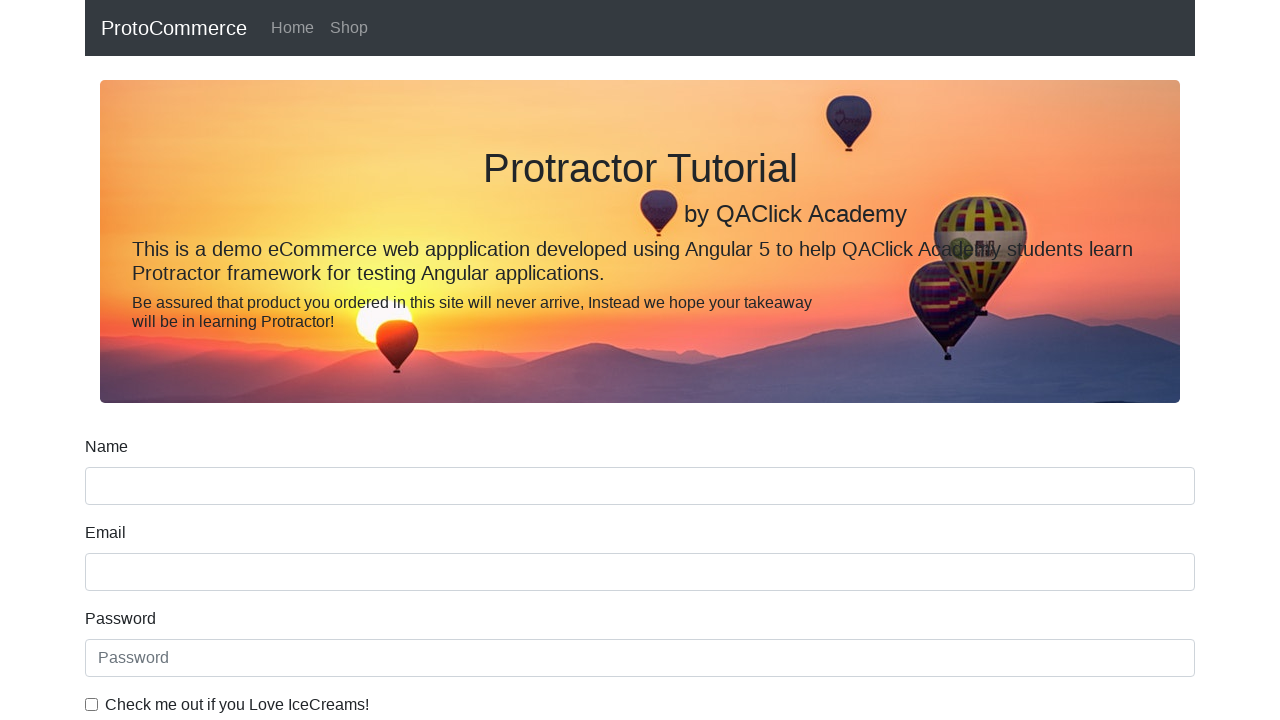

Clicked ice cream checkbox at (92, 704) on internal:label="Check me out if you Love IceCreams!"i
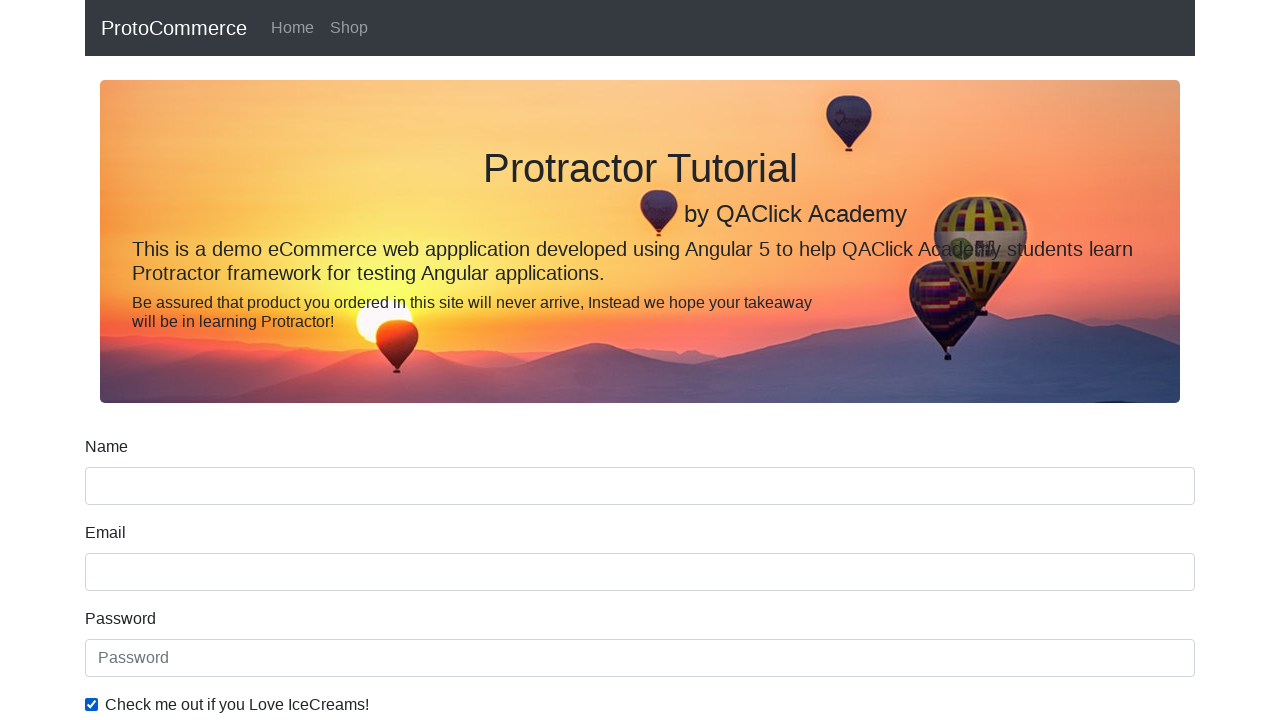

Checked Employed radio button at (326, 360) on internal:label="Employed"i
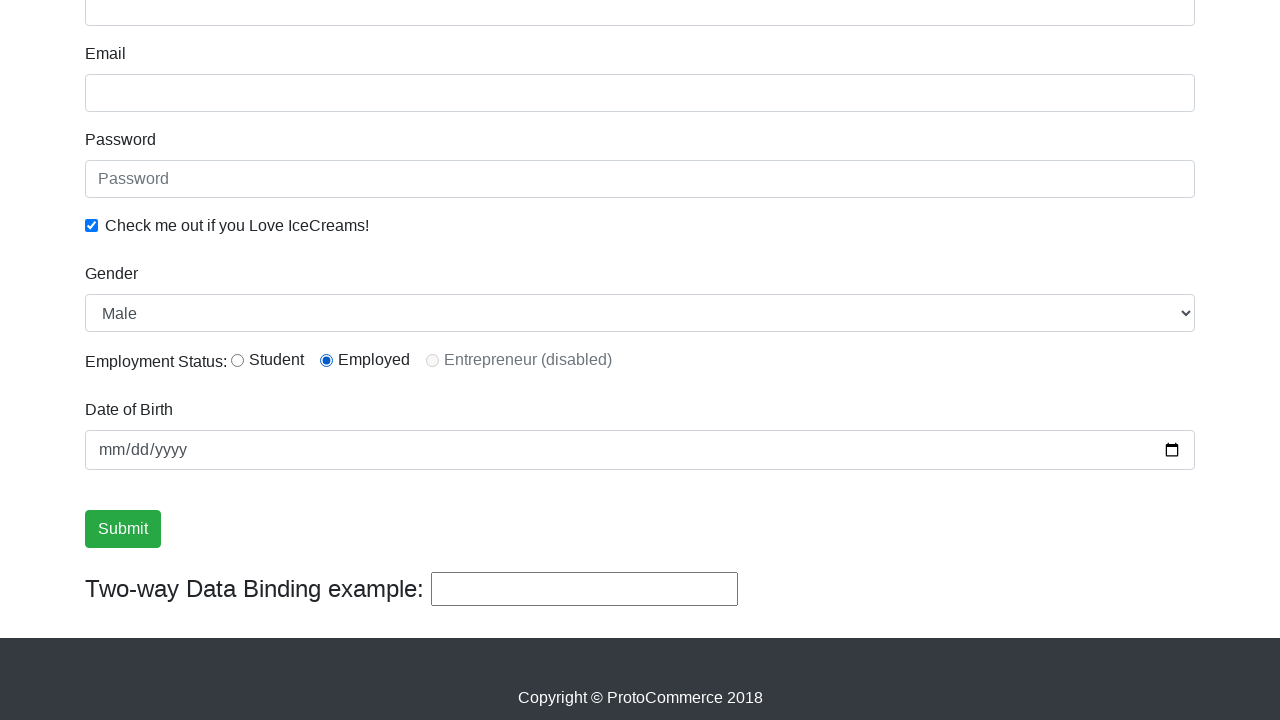

Selected Female from Gender dropdown on internal:label="Gender"i
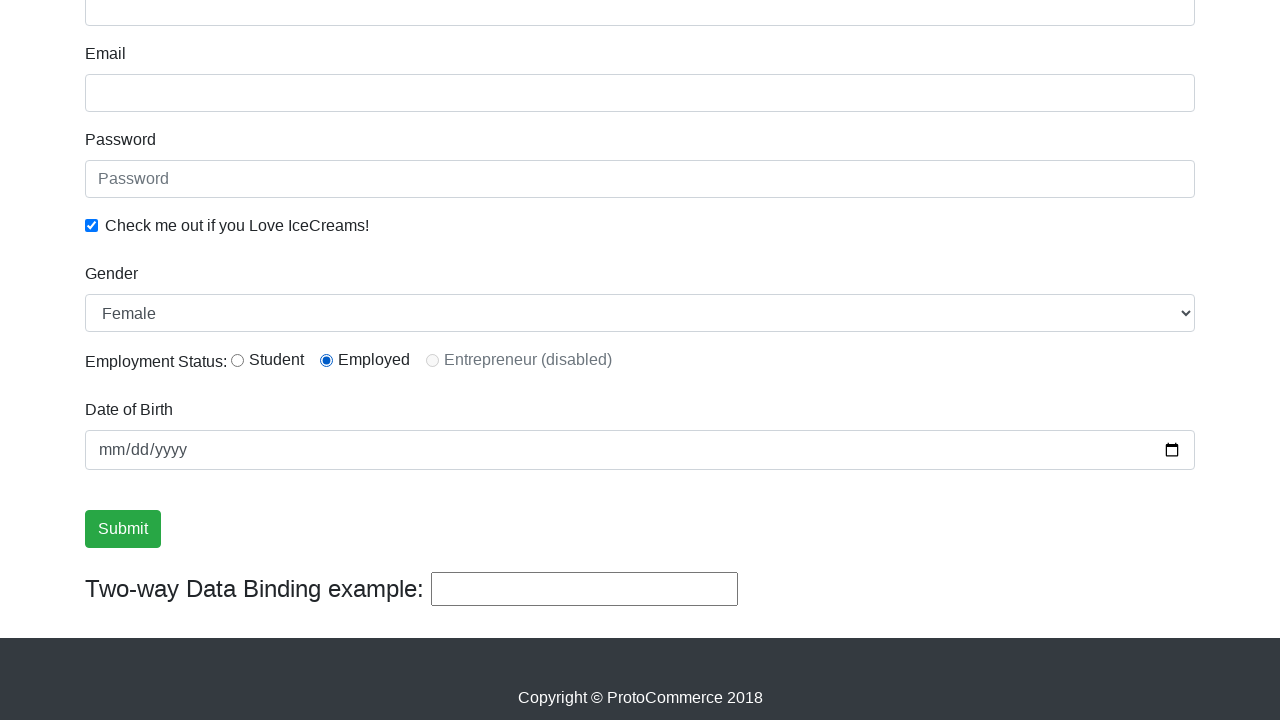

Filled password field with test password on internal:attr=[placeholder="Password"i]
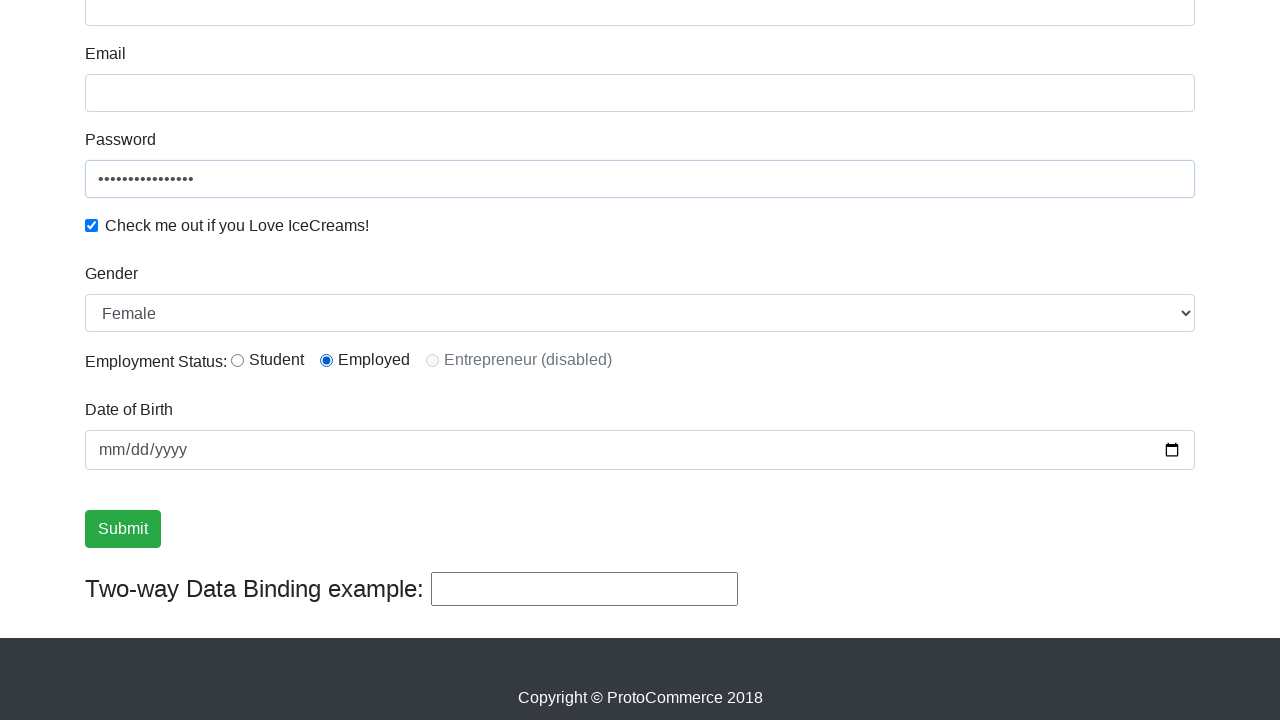

Clicked Submit button to submit the form at (123, 529) on internal:role=button[name="Submit"i]
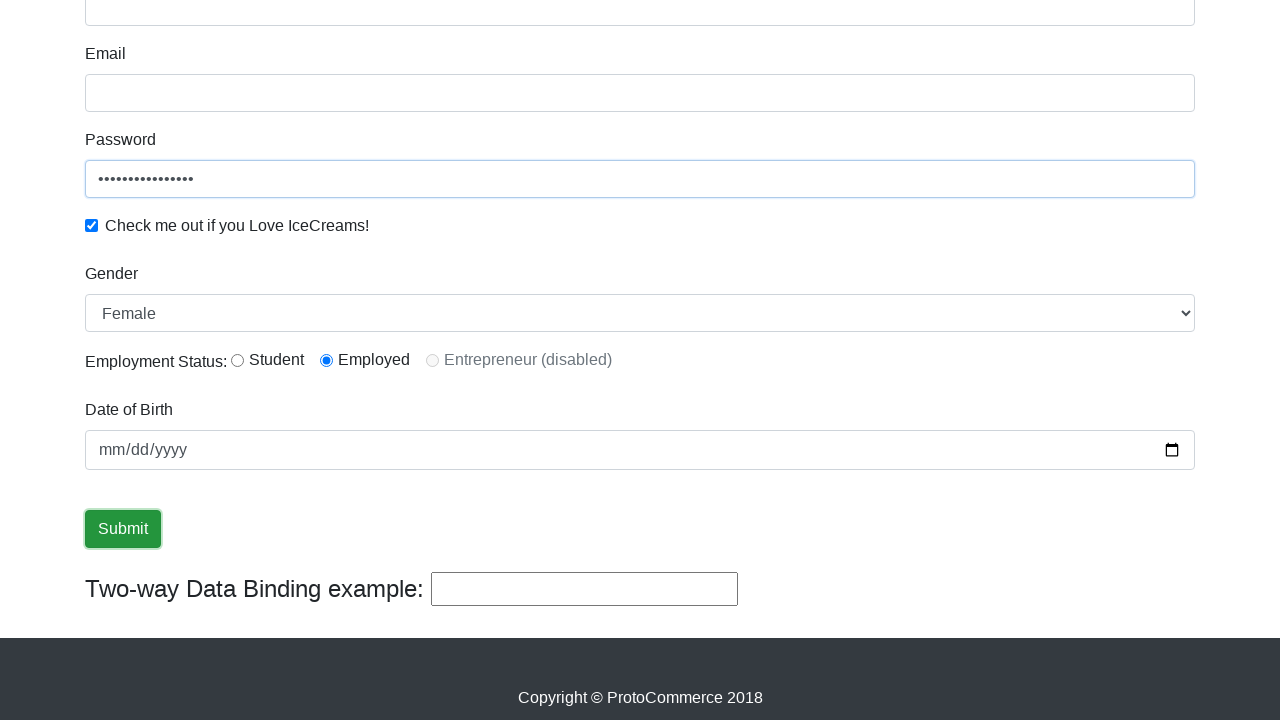

Scrolled to navbar
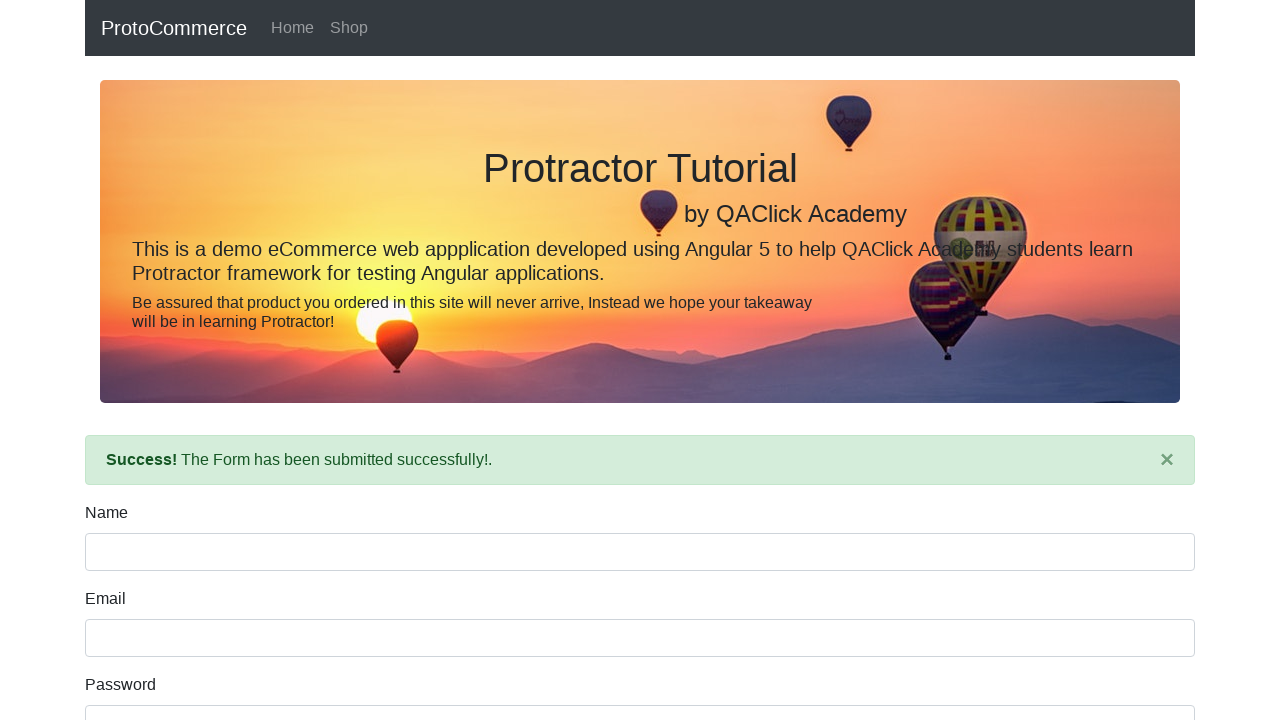

Success message appeared after form submission
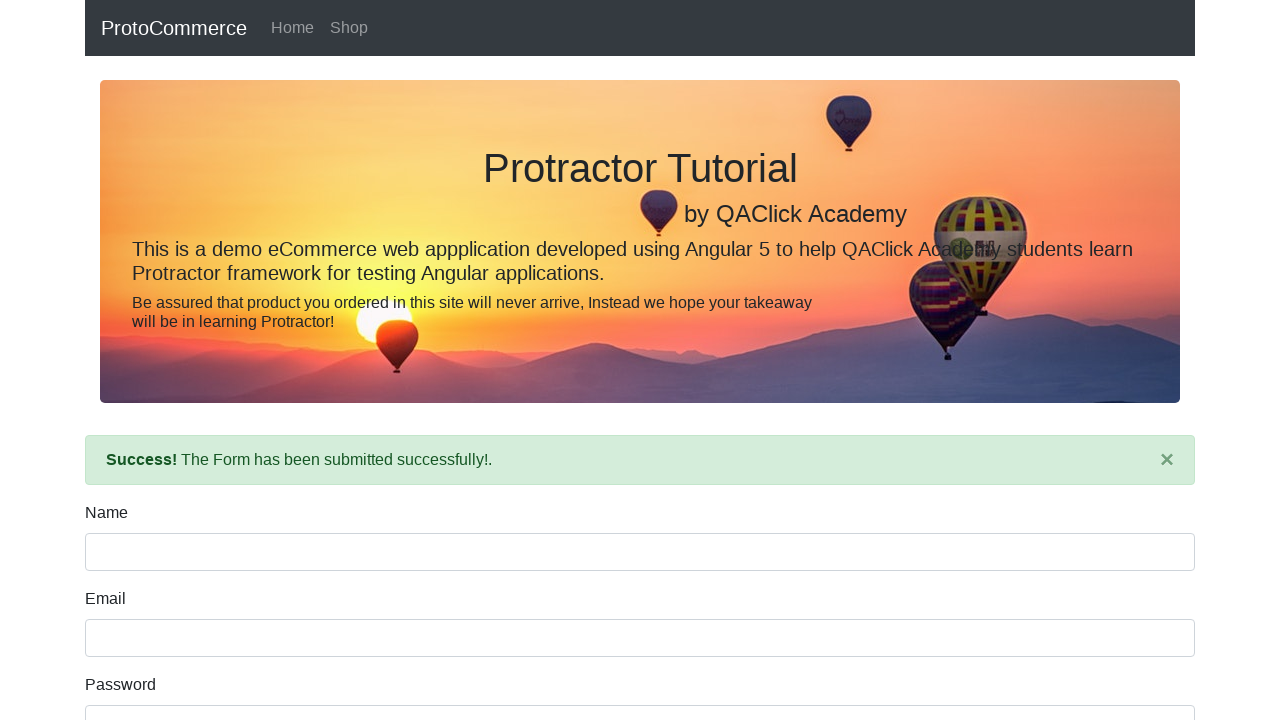

Clicked Shop link in navbar at (349, 28) on internal:role=link[name="Shop"i]
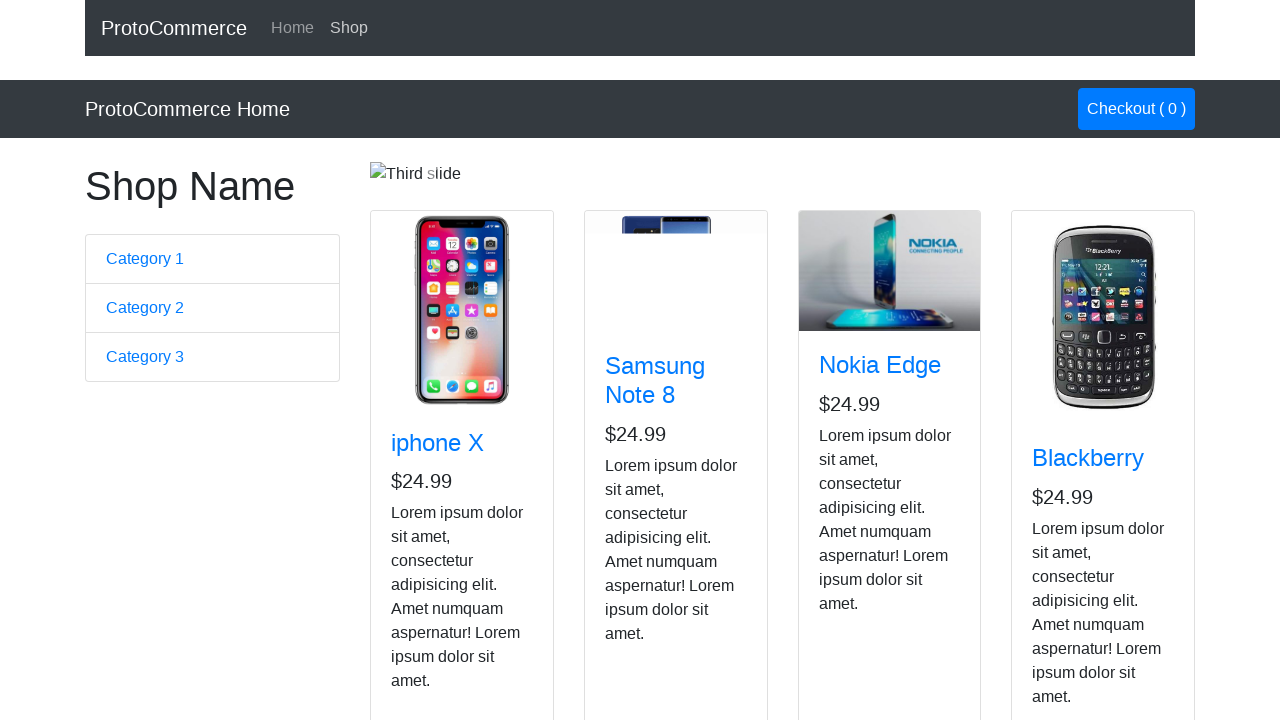

Product card list loaded on Shop page
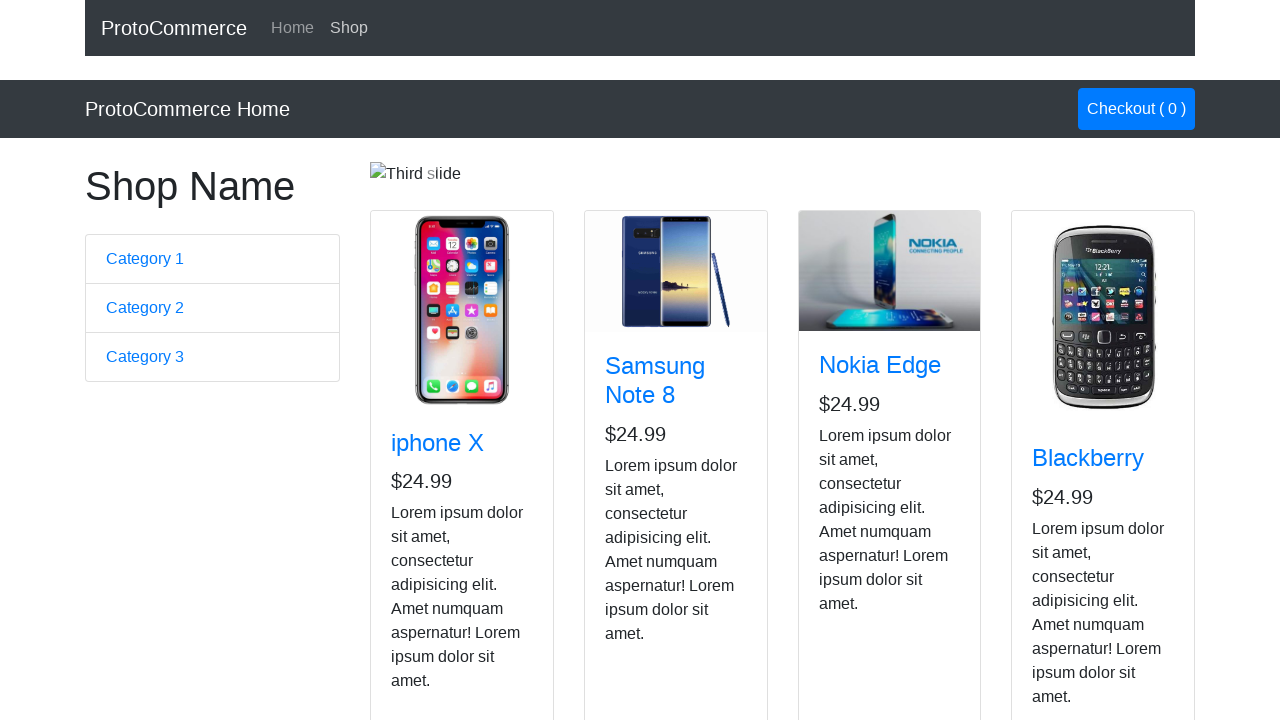

Clicked button for Nokia Edge product at (854, 528) on app-card >> internal:has-text="Nokia Edge"i >> internal:role=button
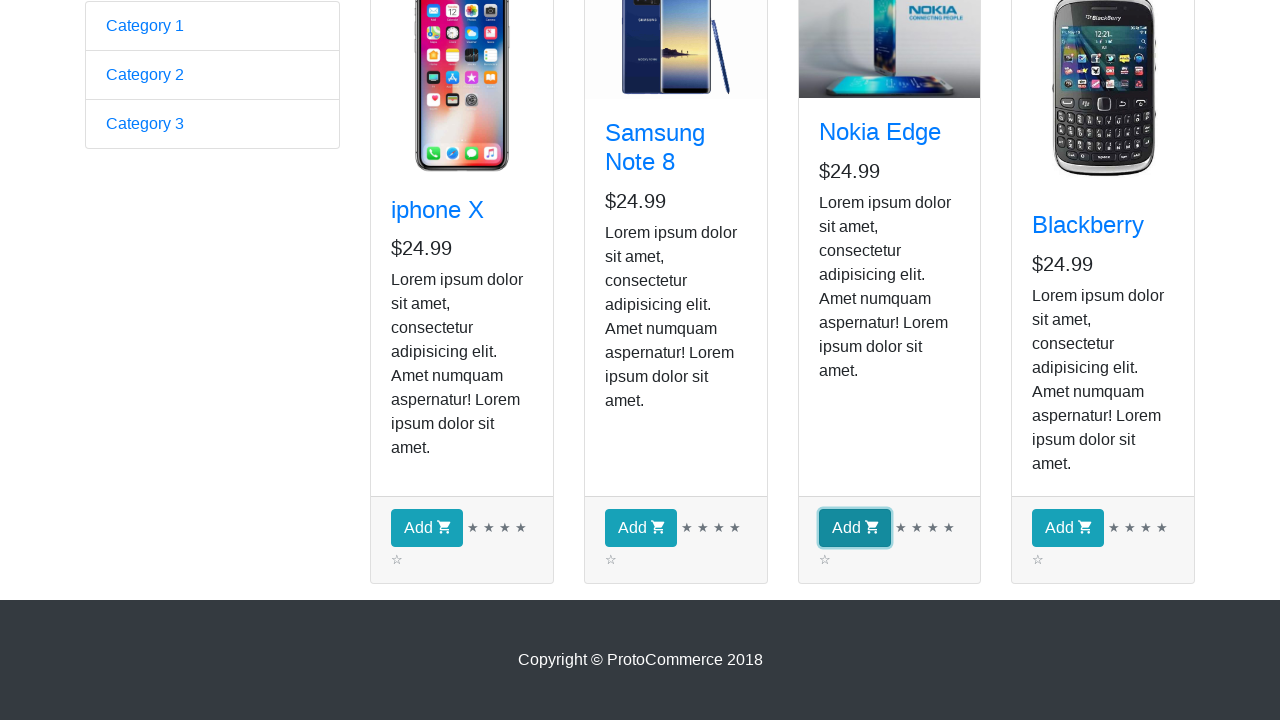

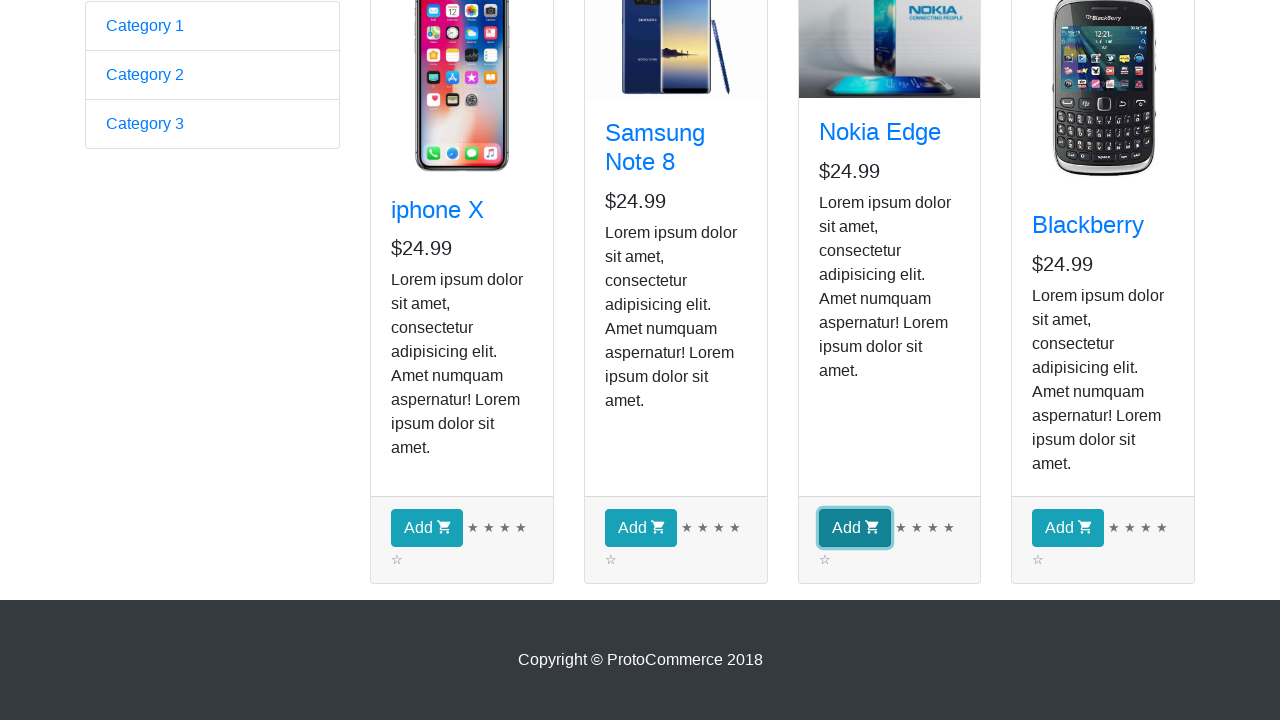